Tests that new items are appended to the bottom of the list by creating 3 todos

Starting URL: https://demo.playwright.dev/todomvc

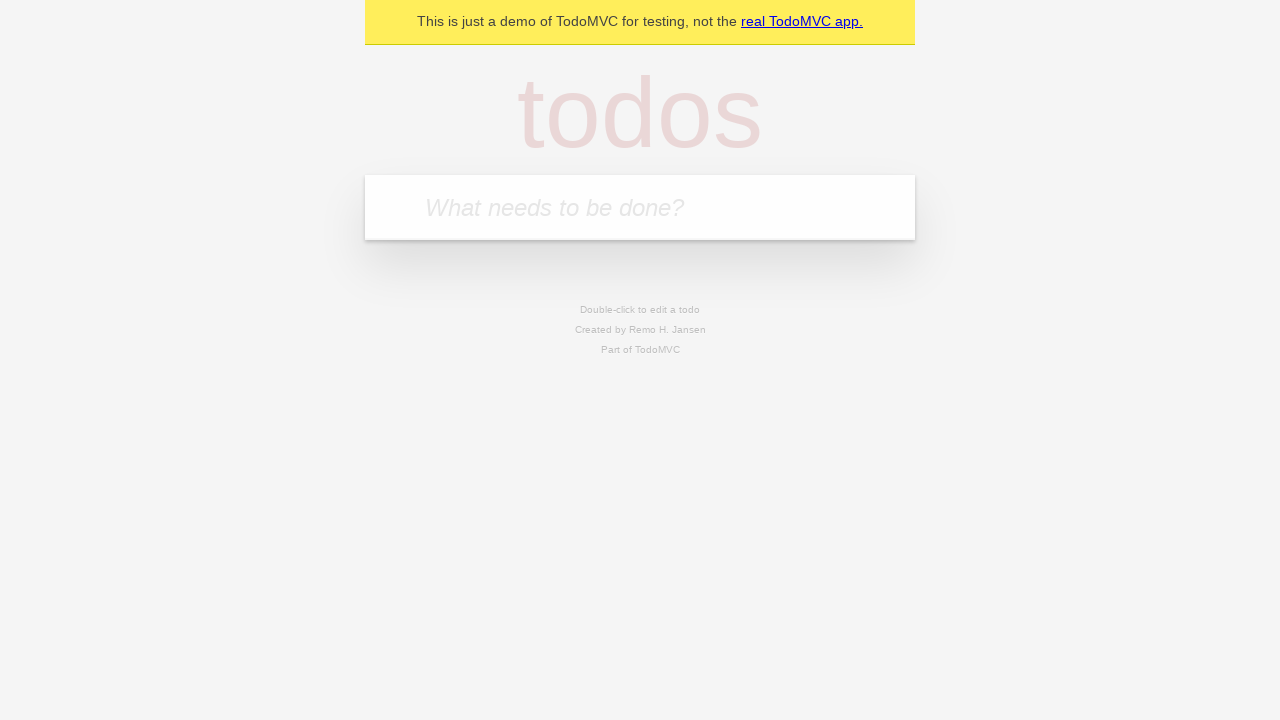

Located the todo input field
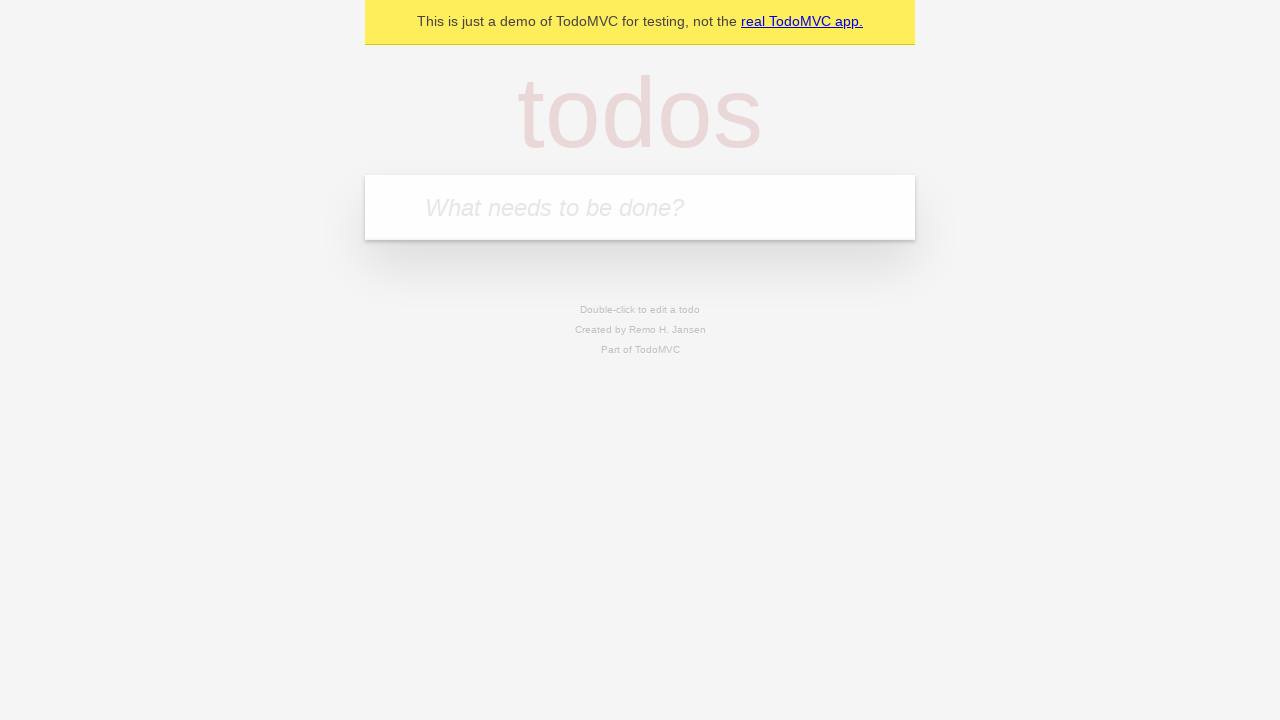

Filled first todo with 'buy some cheese' on internal:attr=[placeholder="What needs to be done?"i]
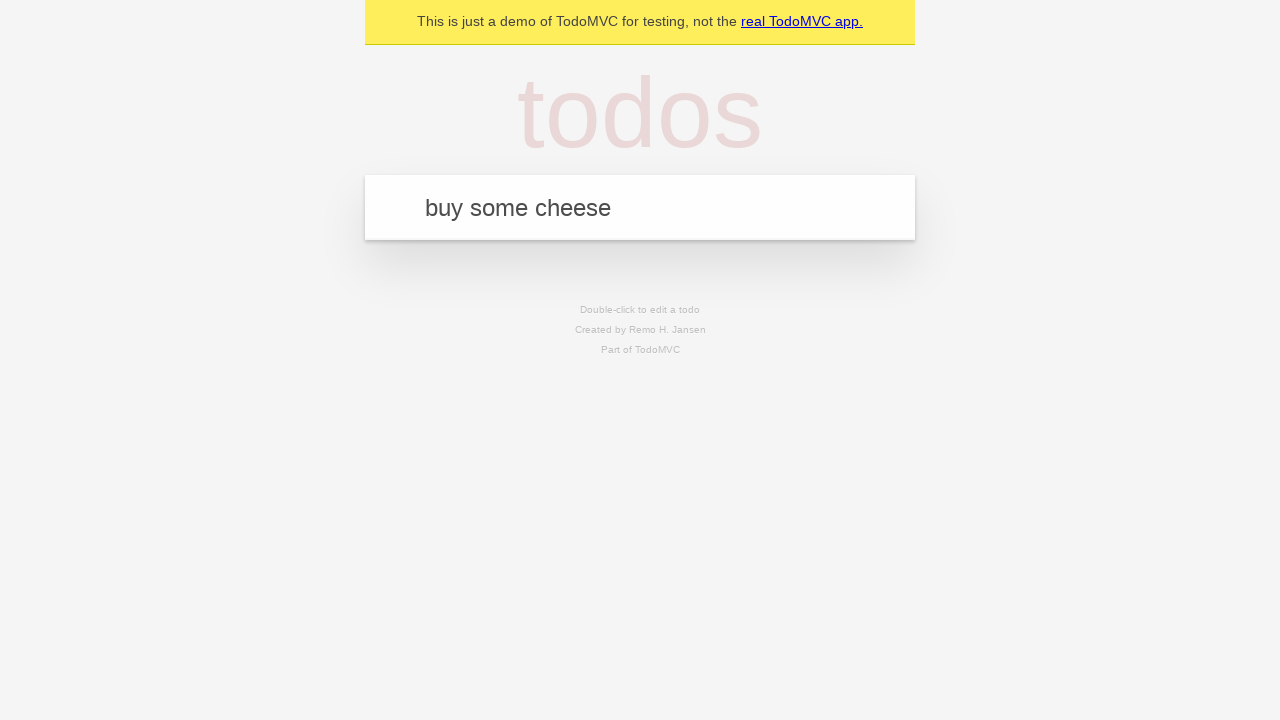

Pressed Enter to create first todo on internal:attr=[placeholder="What needs to be done?"i]
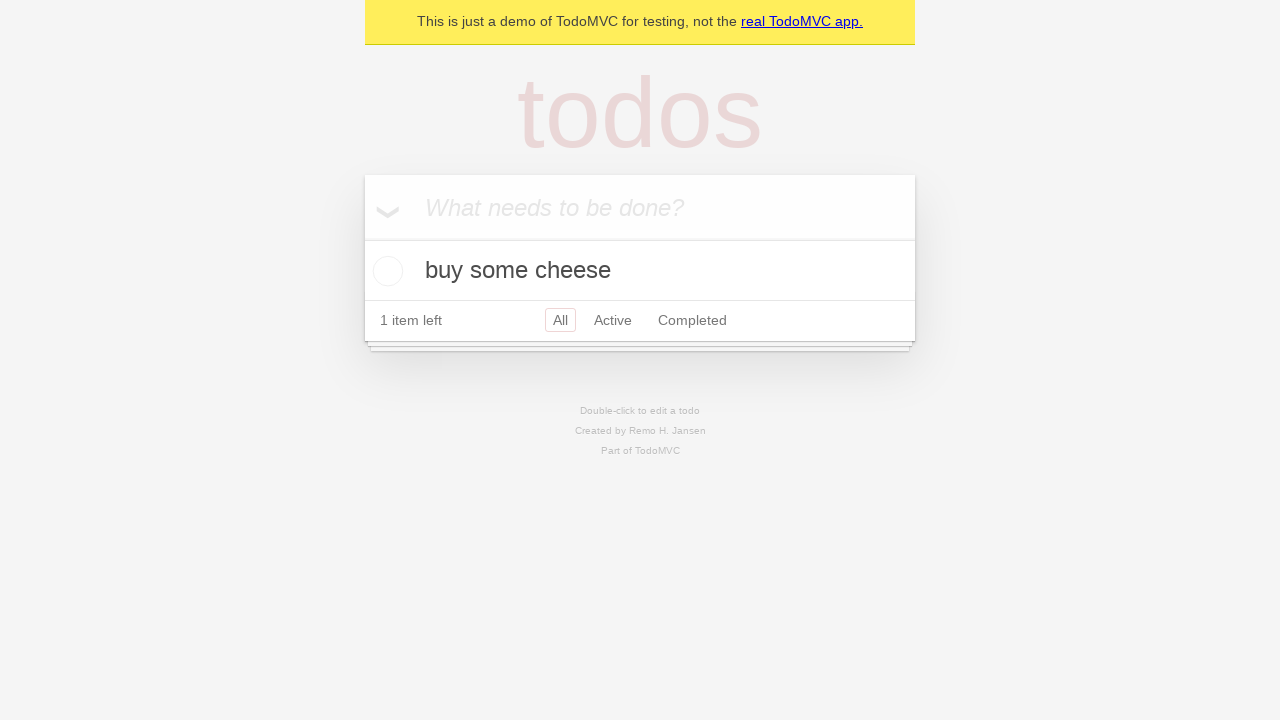

Filled second todo with 'feed the cat' on internal:attr=[placeholder="What needs to be done?"i]
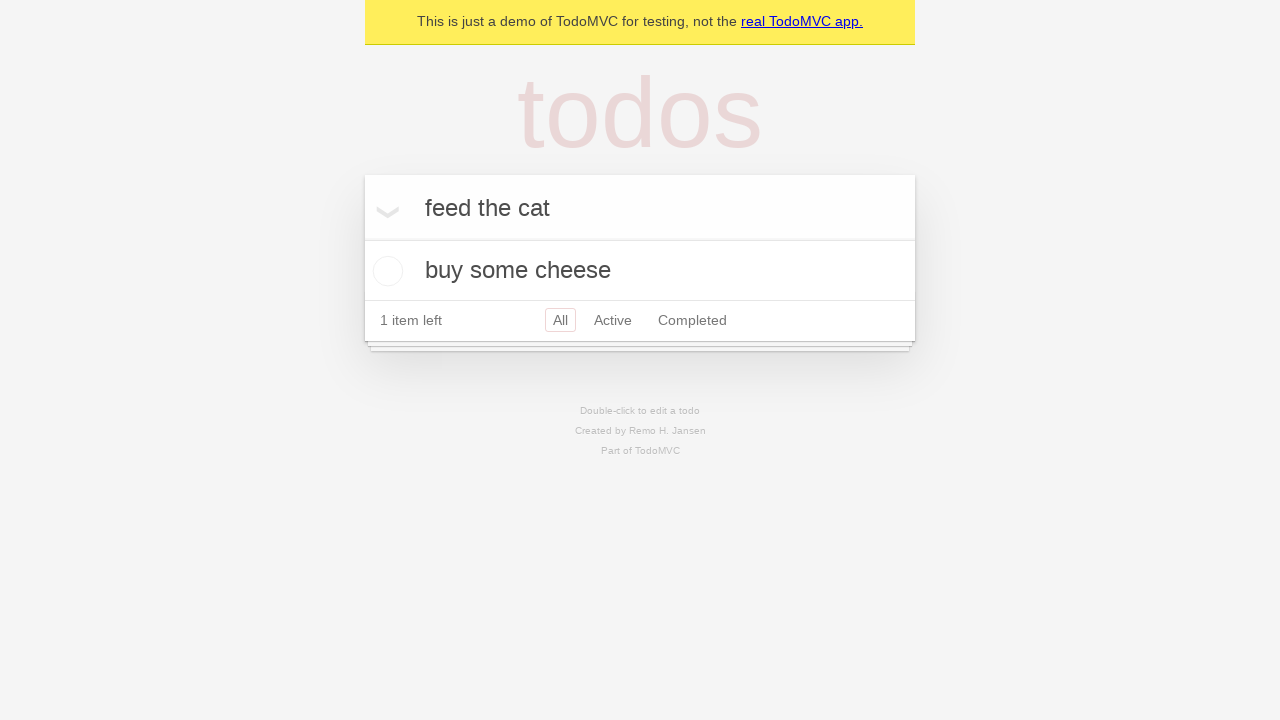

Pressed Enter to create second todo on internal:attr=[placeholder="What needs to be done?"i]
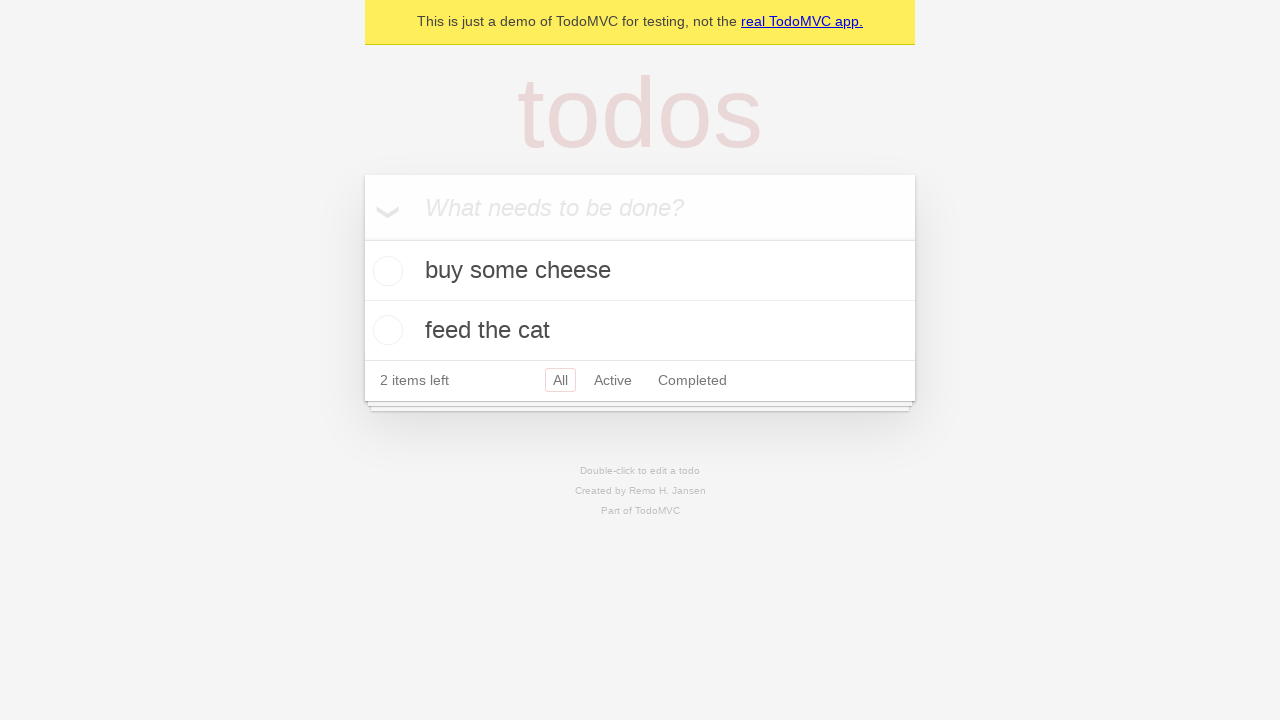

Filled third todo with 'book a doctors appointment' on internal:attr=[placeholder="What needs to be done?"i]
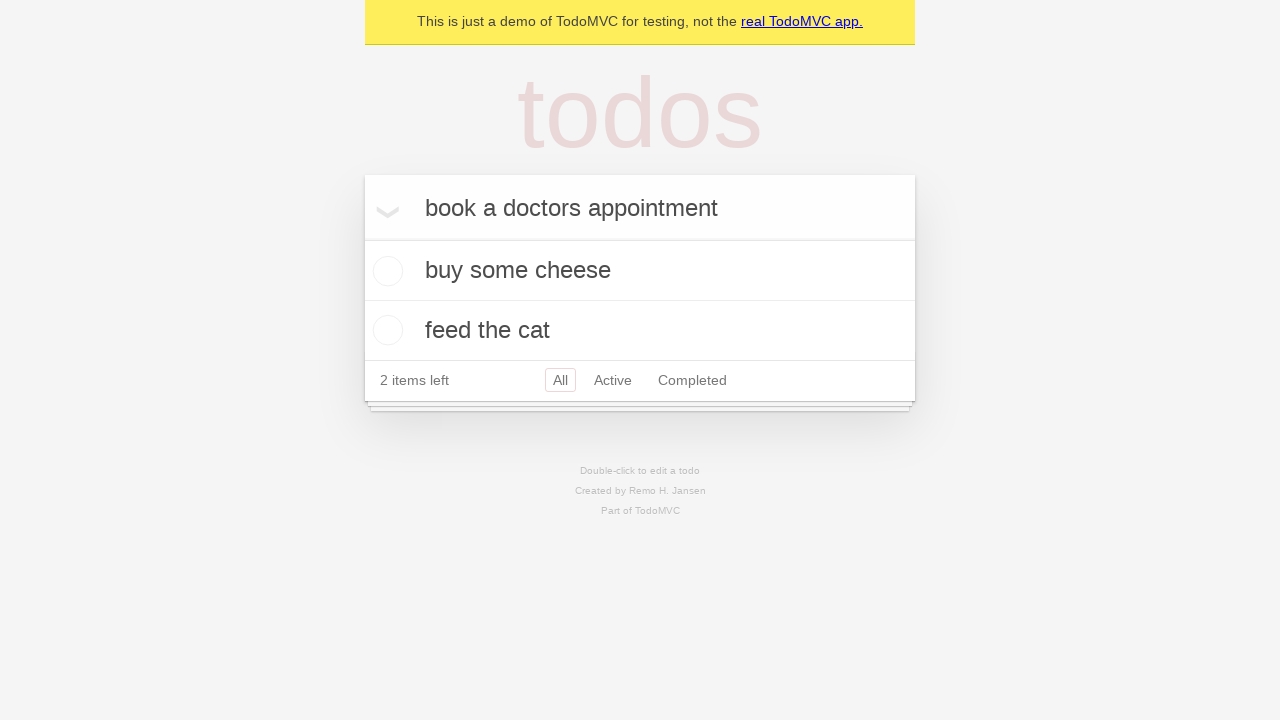

Pressed Enter to create third todo on internal:attr=[placeholder="What needs to be done?"i]
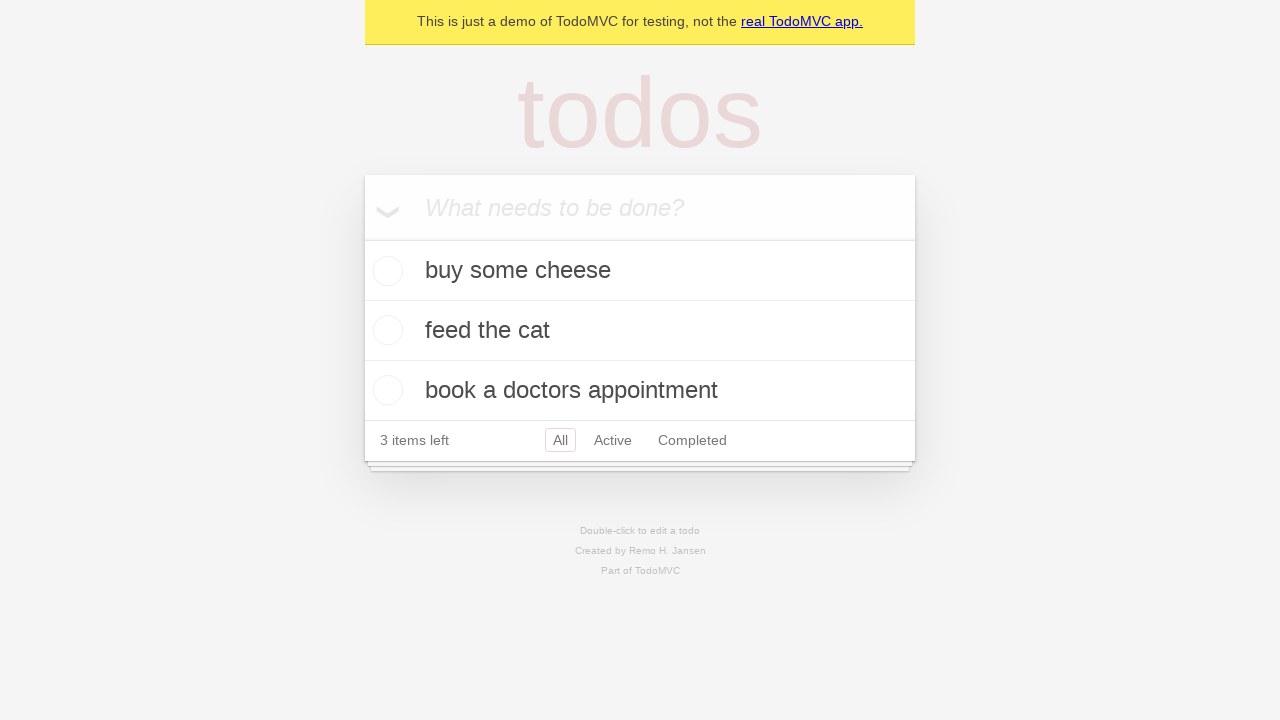

Waited for all 3 todos to appear in the list
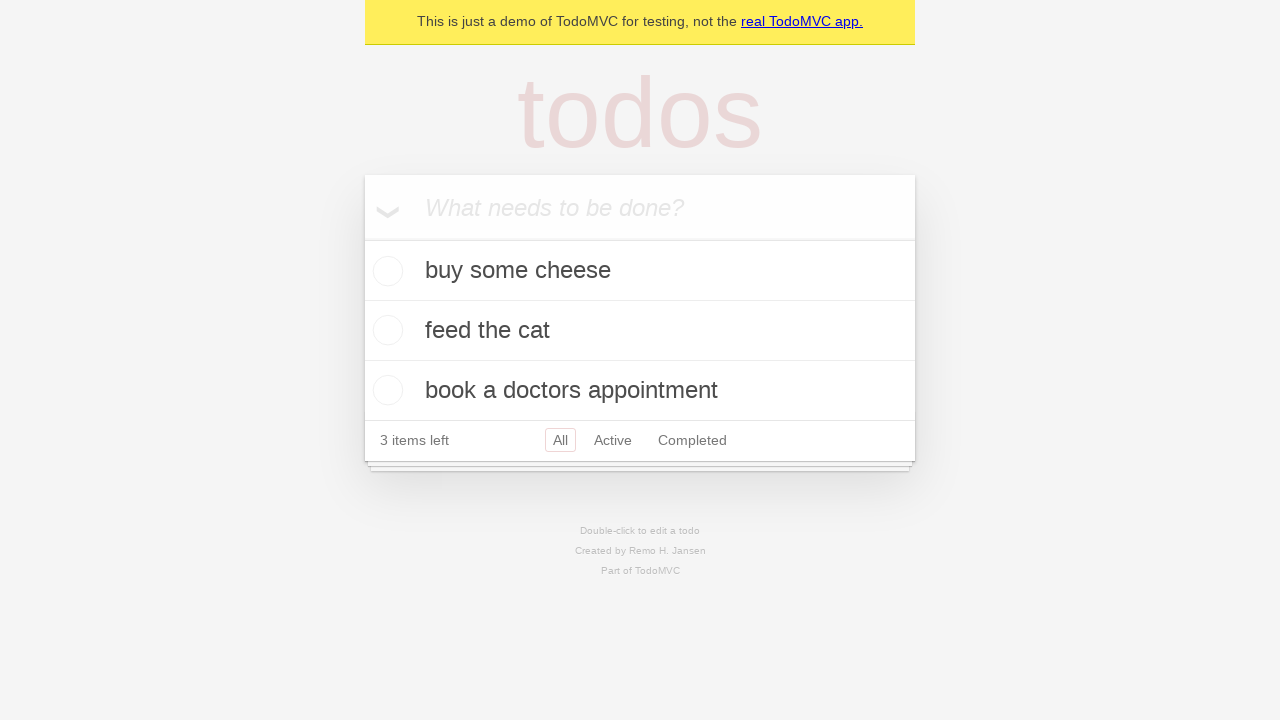

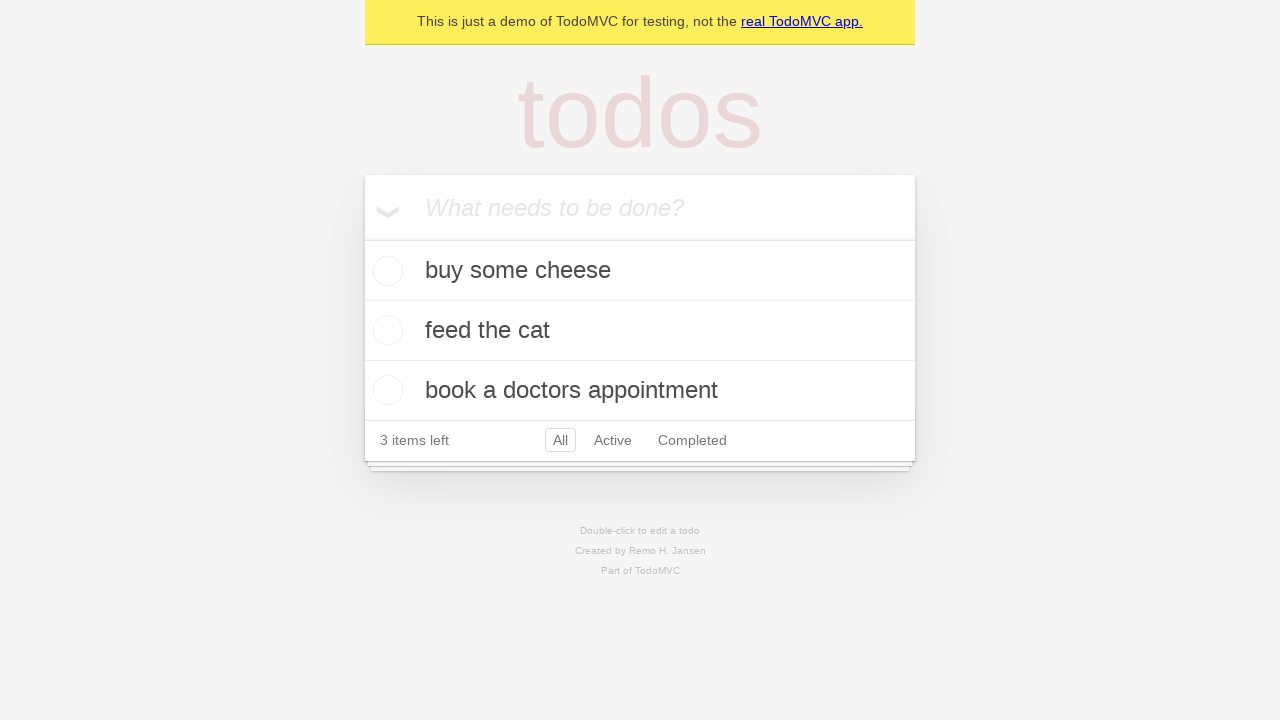